Retrieves an attribute value from an element, performs a mathematical calculation, and submits a form with the result along with selecting radio button and checkbox options

Starting URL: http://suninjuly.github.io/get_attribute.html

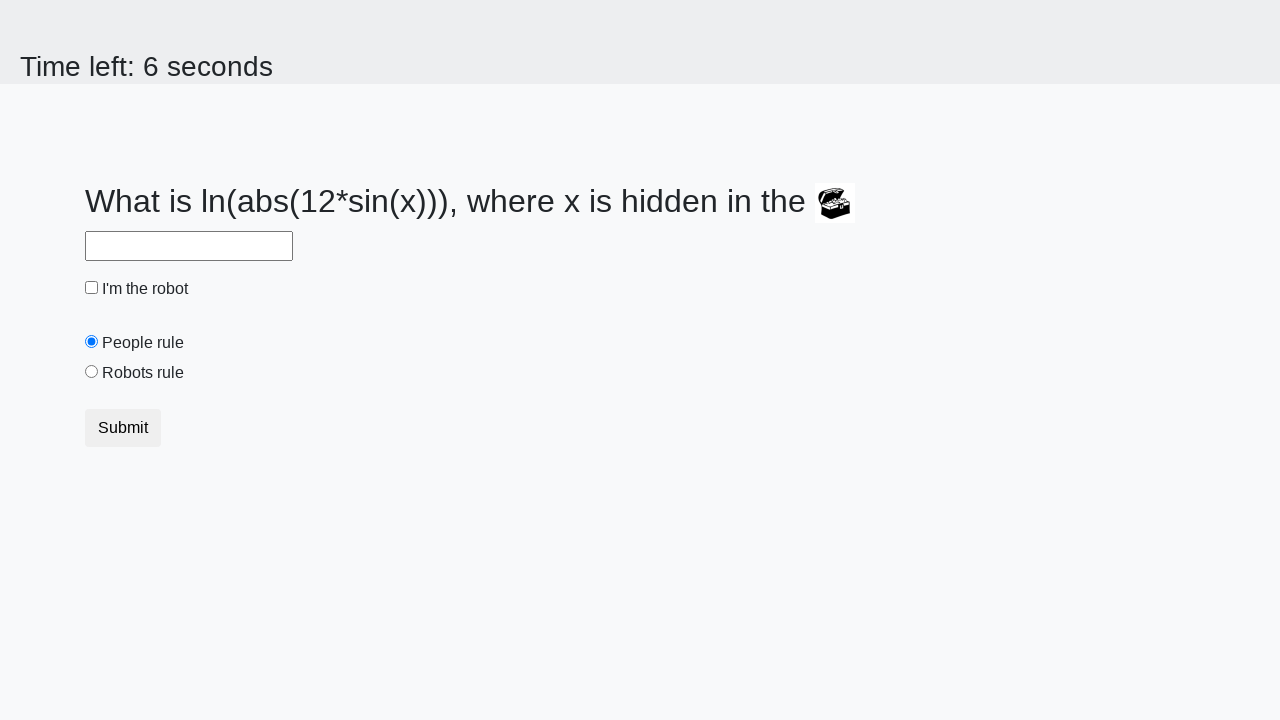

Located treasure element
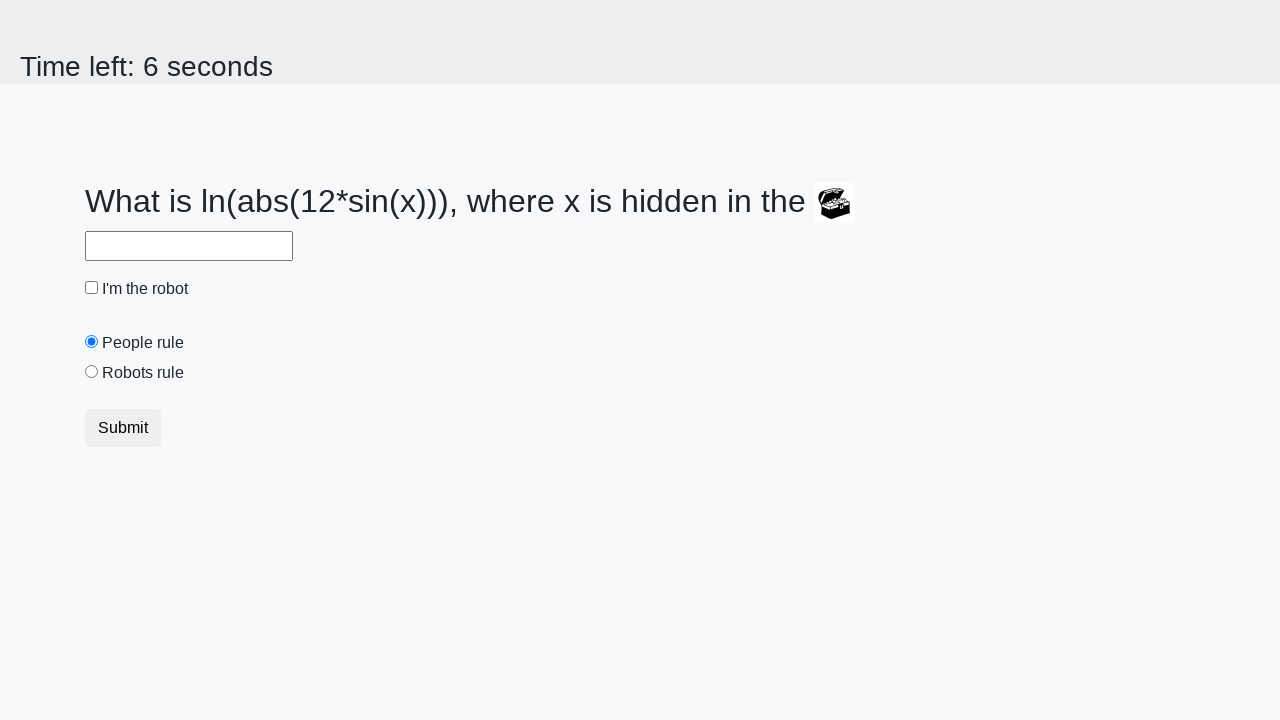

Retrieved valuex attribute from treasure element
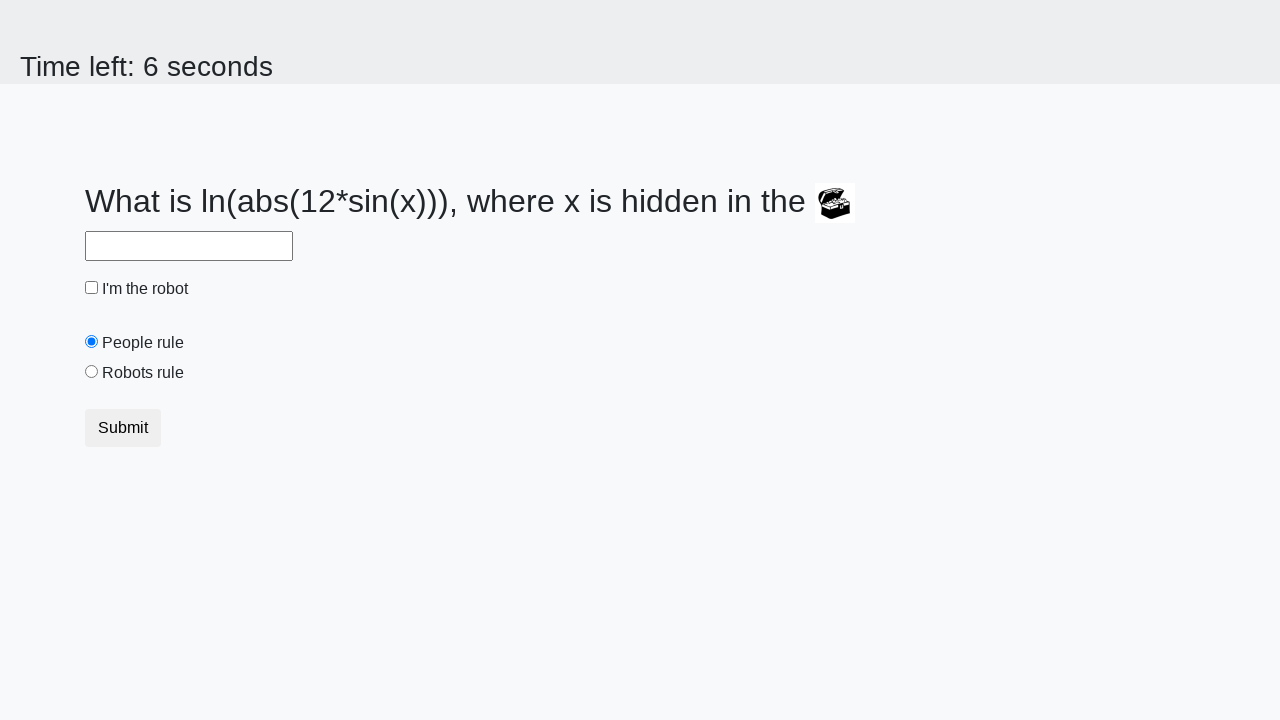

Calculated mathematical result using logarithm and sine functions
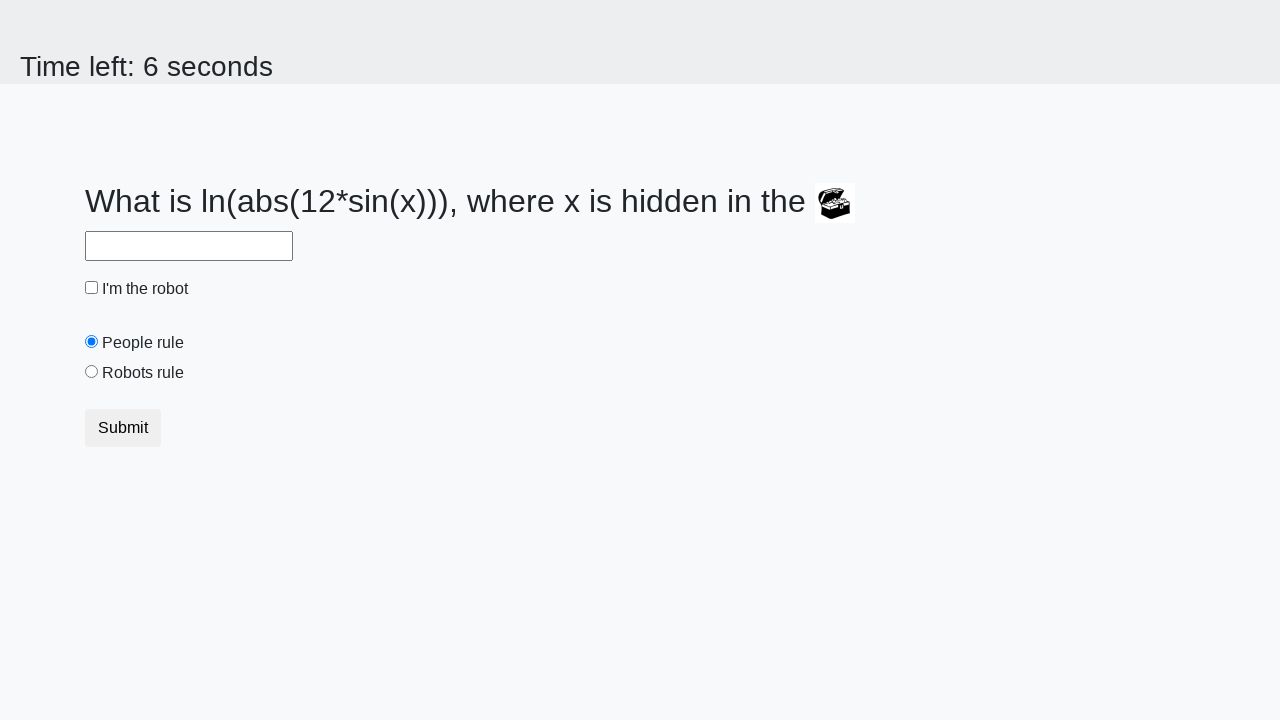

Filled answer field with calculated value on #answer
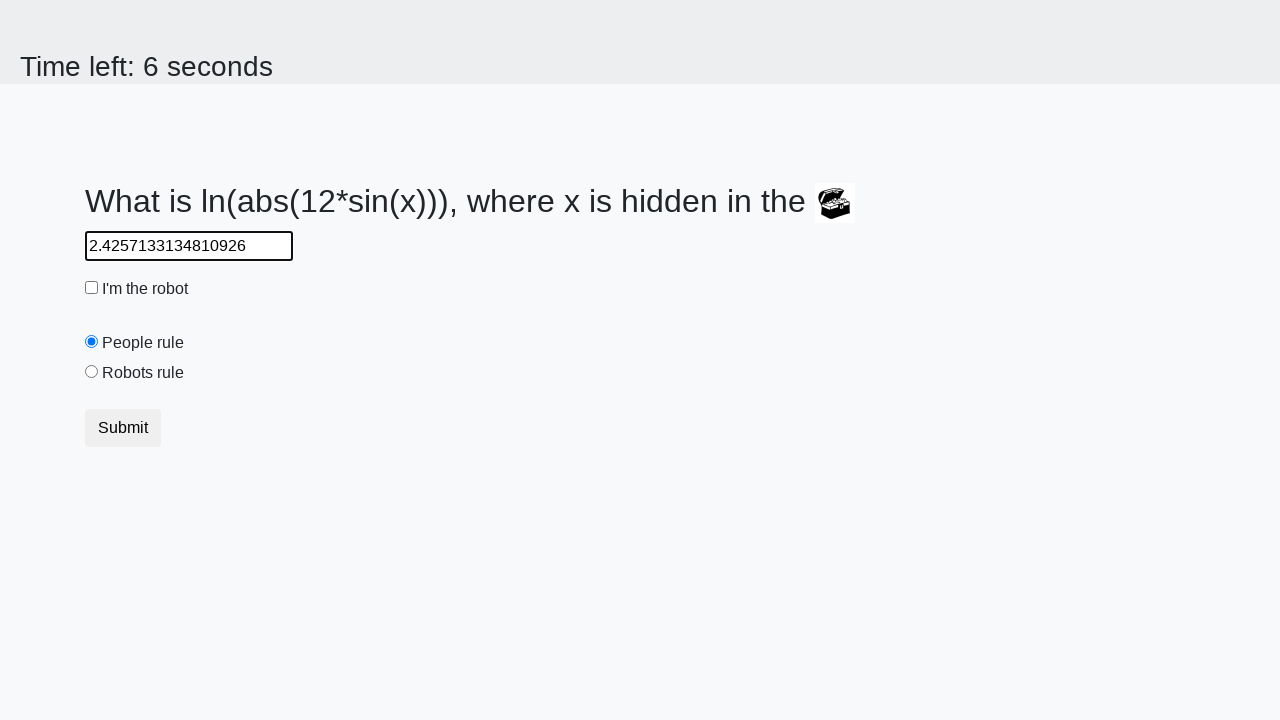

Selected 'robots rule' radio button at (92, 372) on .check-input[id="robotsRule"]
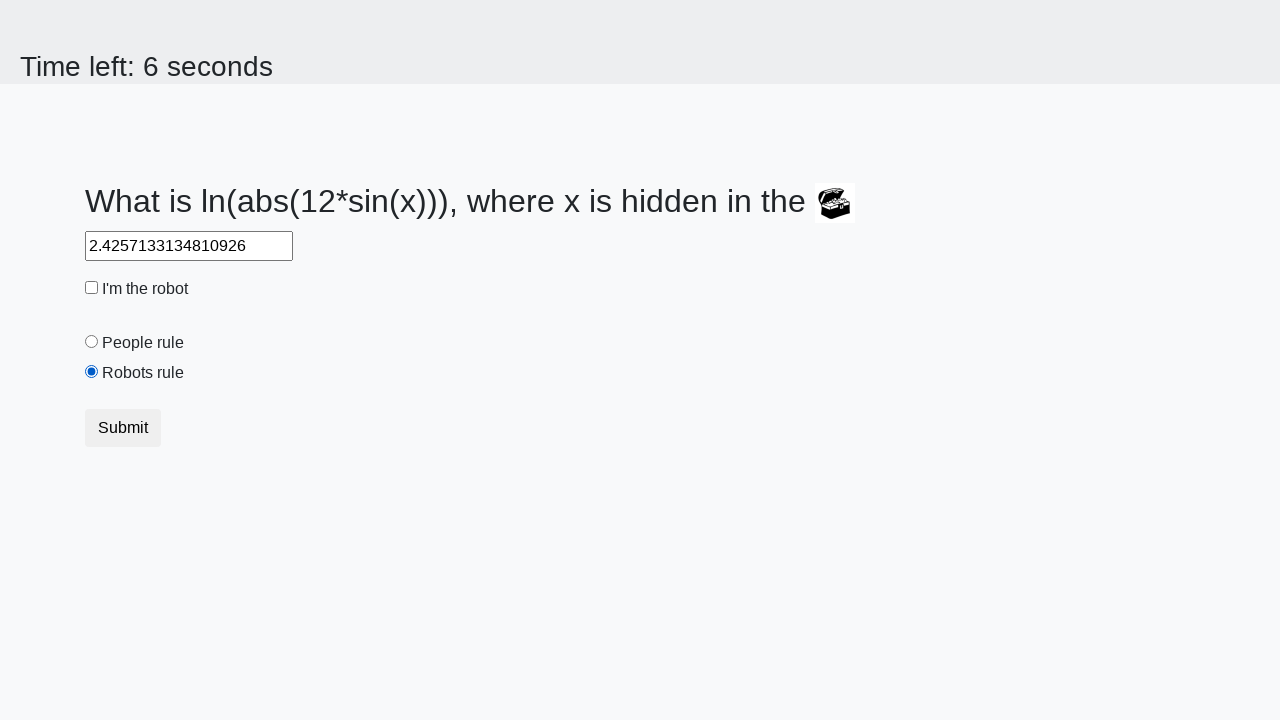

Checked robot checkbox at (92, 288) on .check-input[id="robotCheckbox"]
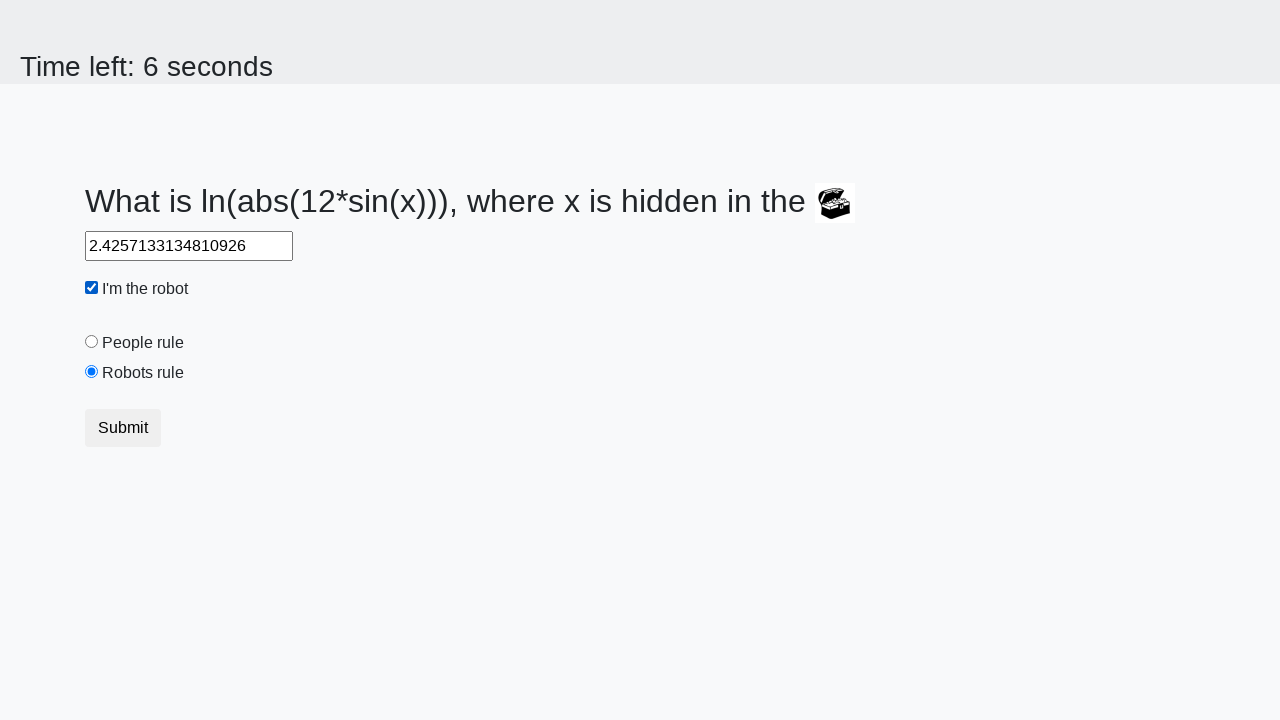

Clicked submit button to submit the form at (123, 428) on .btn
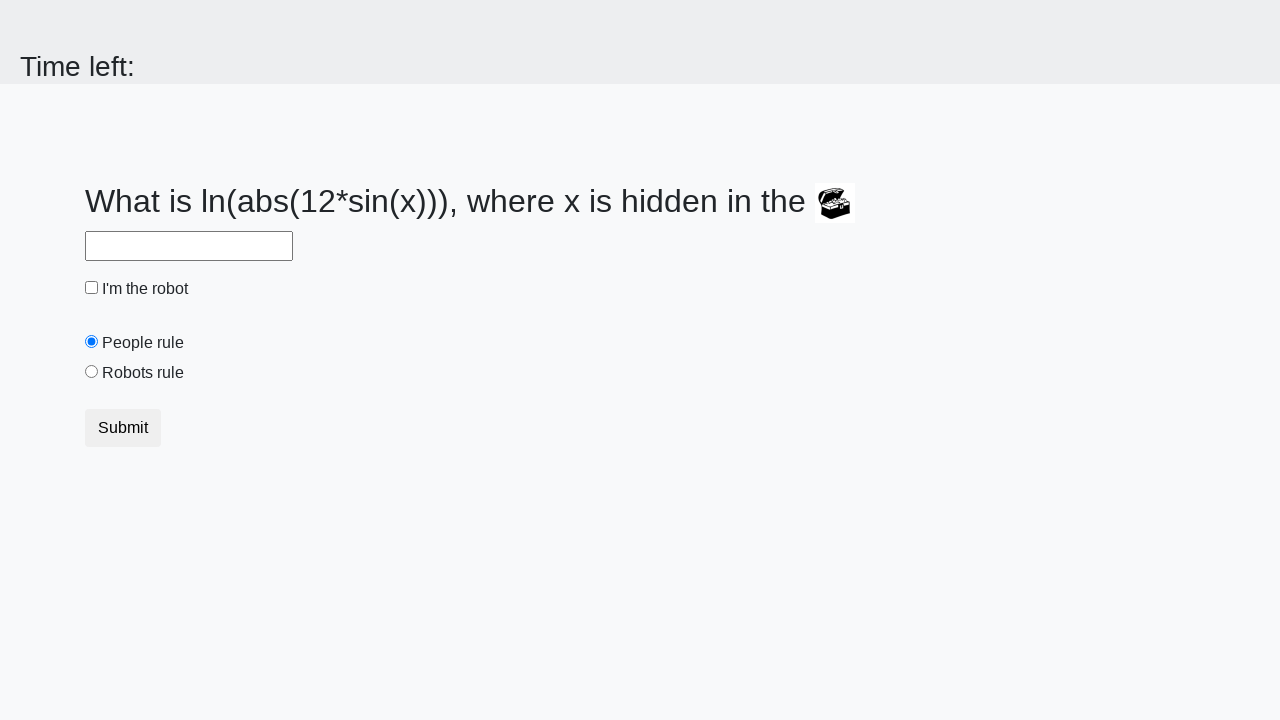

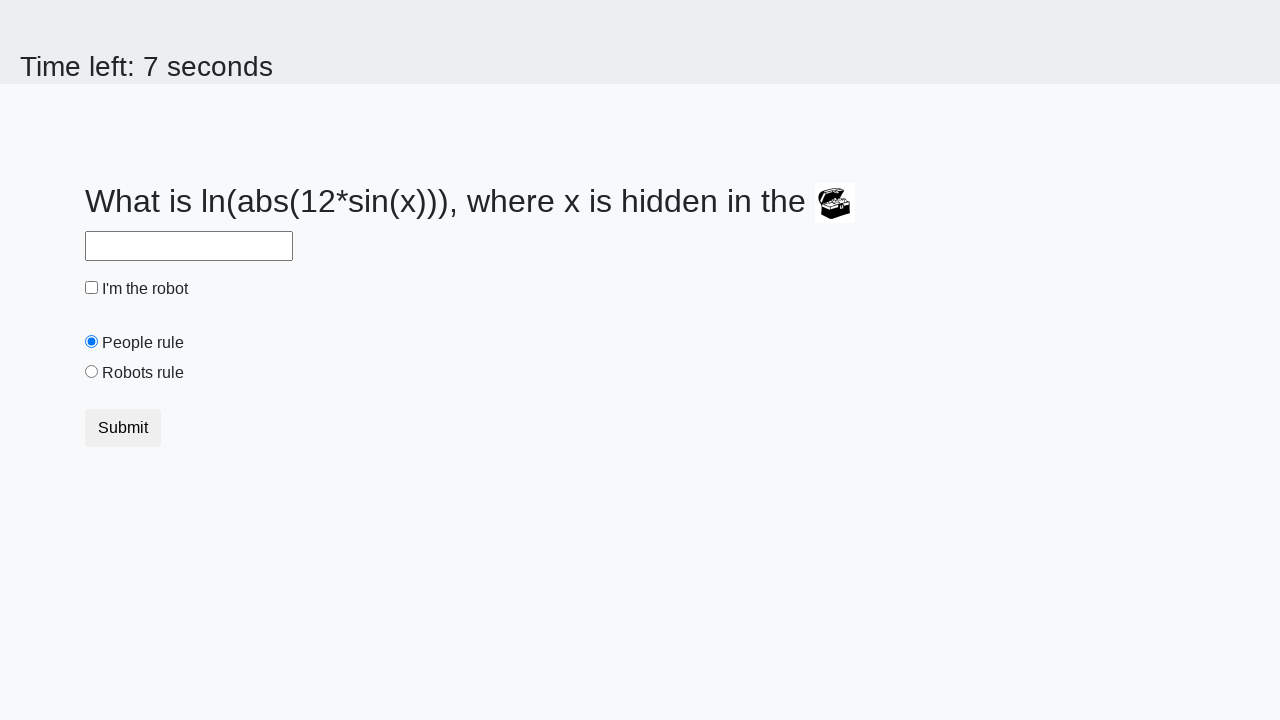